Tests navigation to Browse Languages, then to the 0-9 category, and verifies there are 10 languages listed

Starting URL: http://www.99-bottles-of-beer.net/

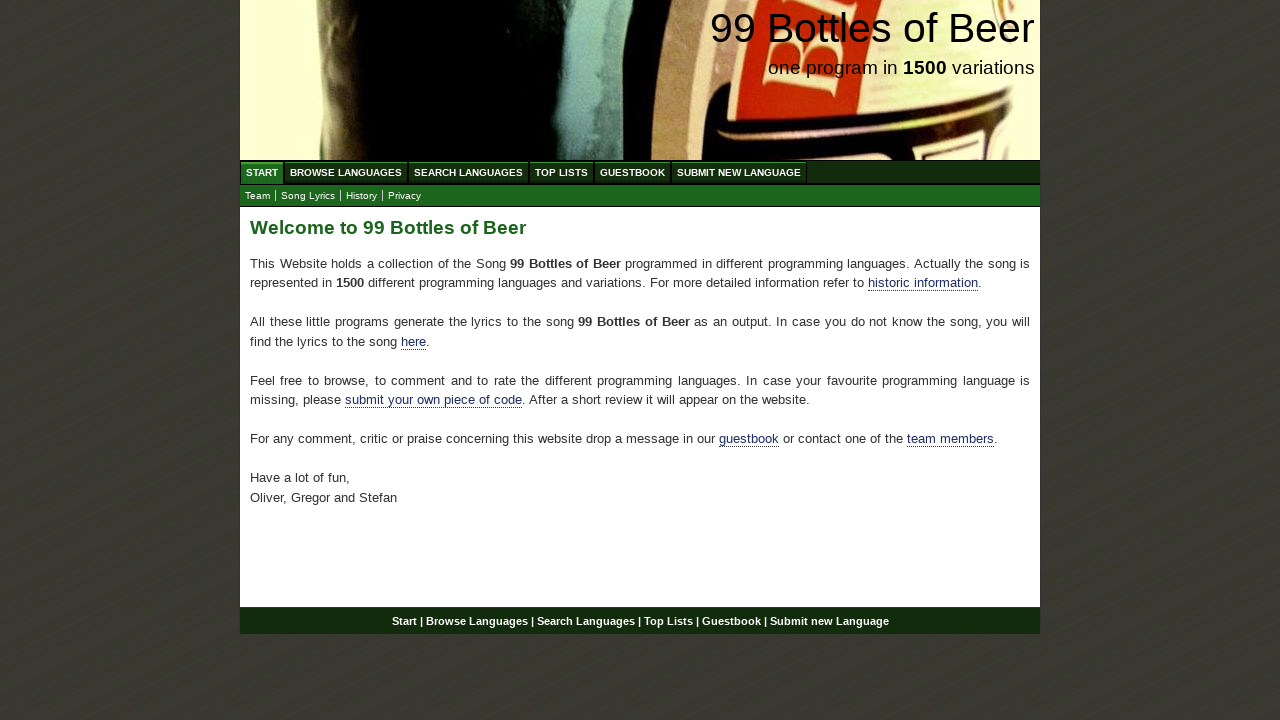

Clicked on Browse Languages link at (346, 172) on #menu li a[href='/abc.html']
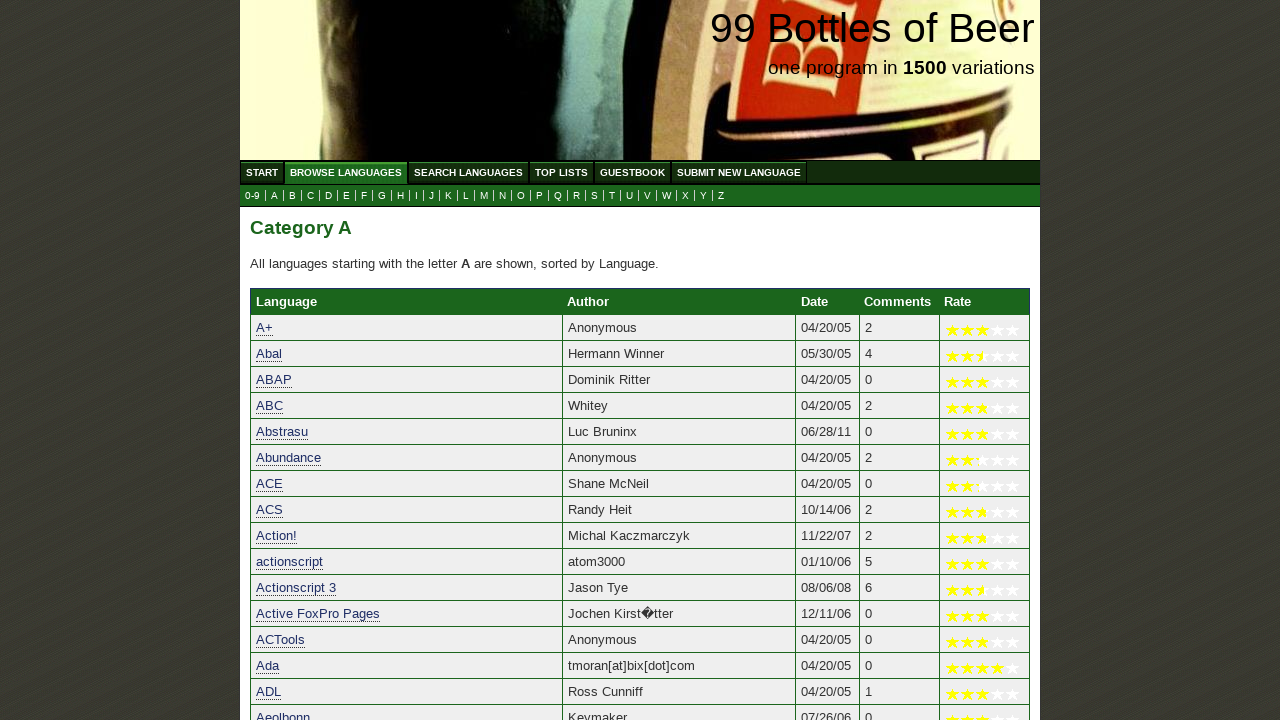

Clicked on 0-9 category link at (252, 196) on a[href='0.html']
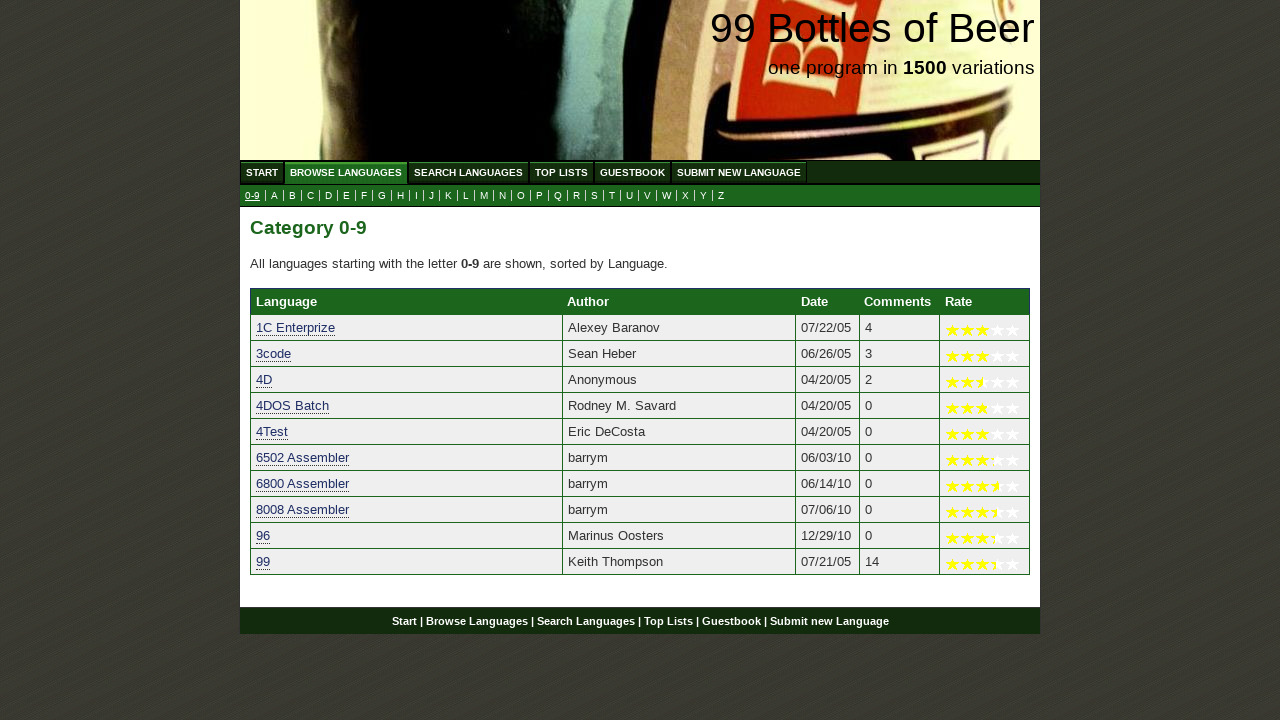

Language table loaded with 10 languages in 0-9 category
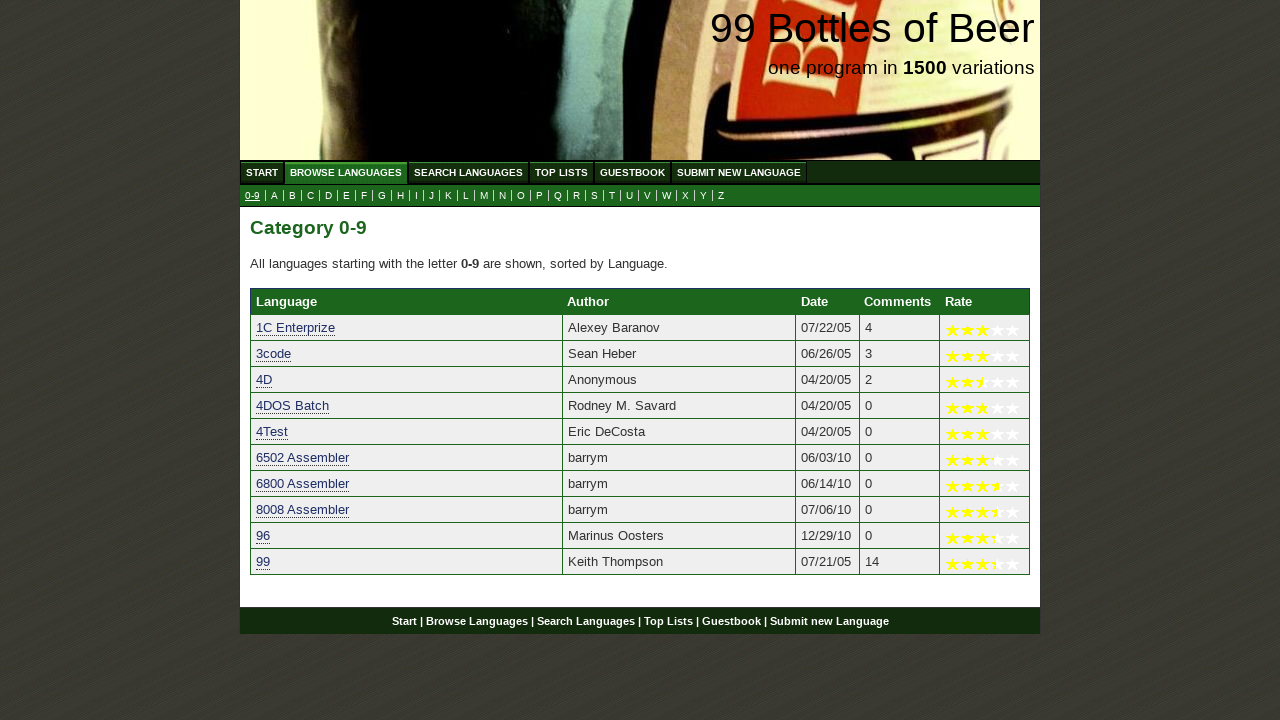

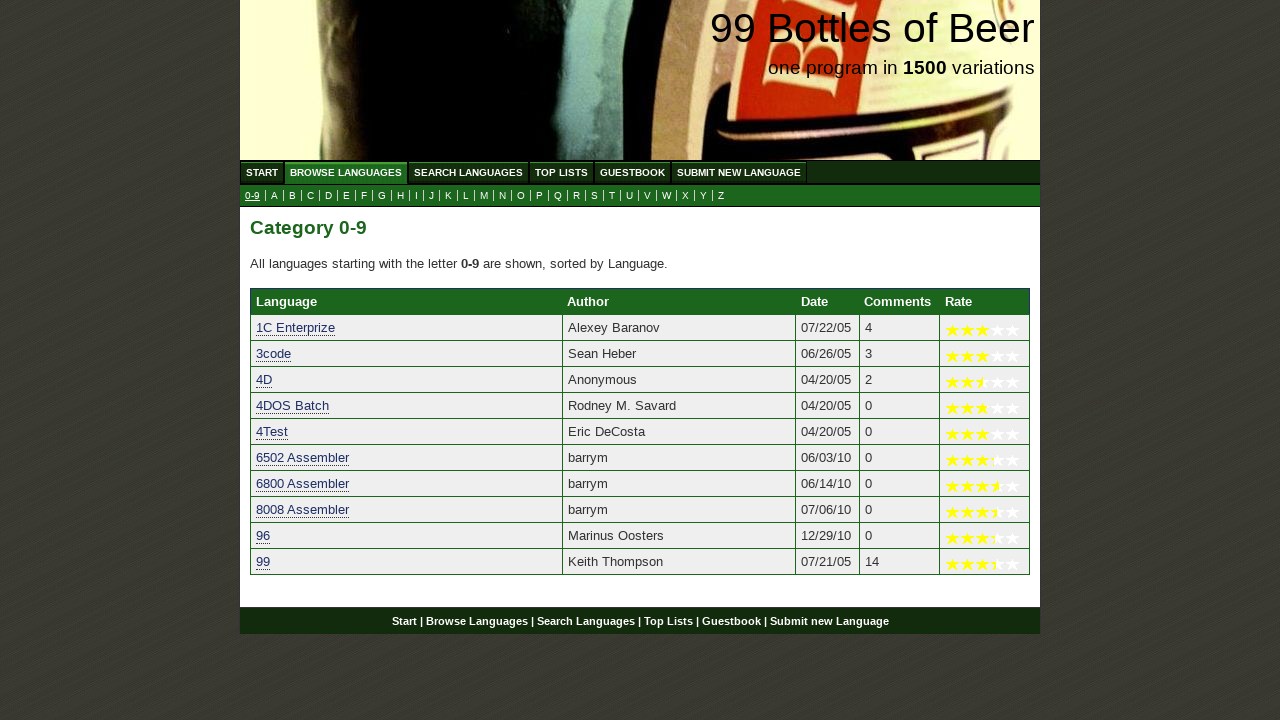